Tests countdown timer by waiting for specific countdown value to appear

Starting URL: https://automationfc.github.io/fluent-wait/

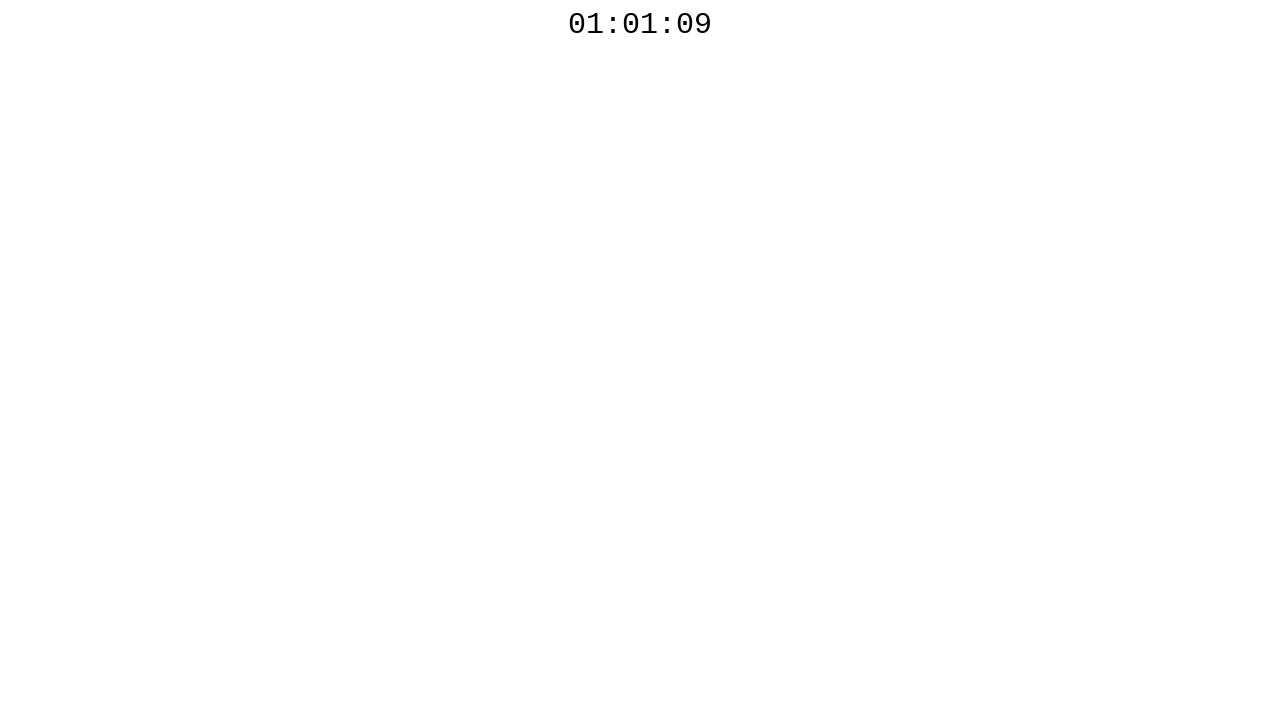

Waited for countdown timer element to be visible
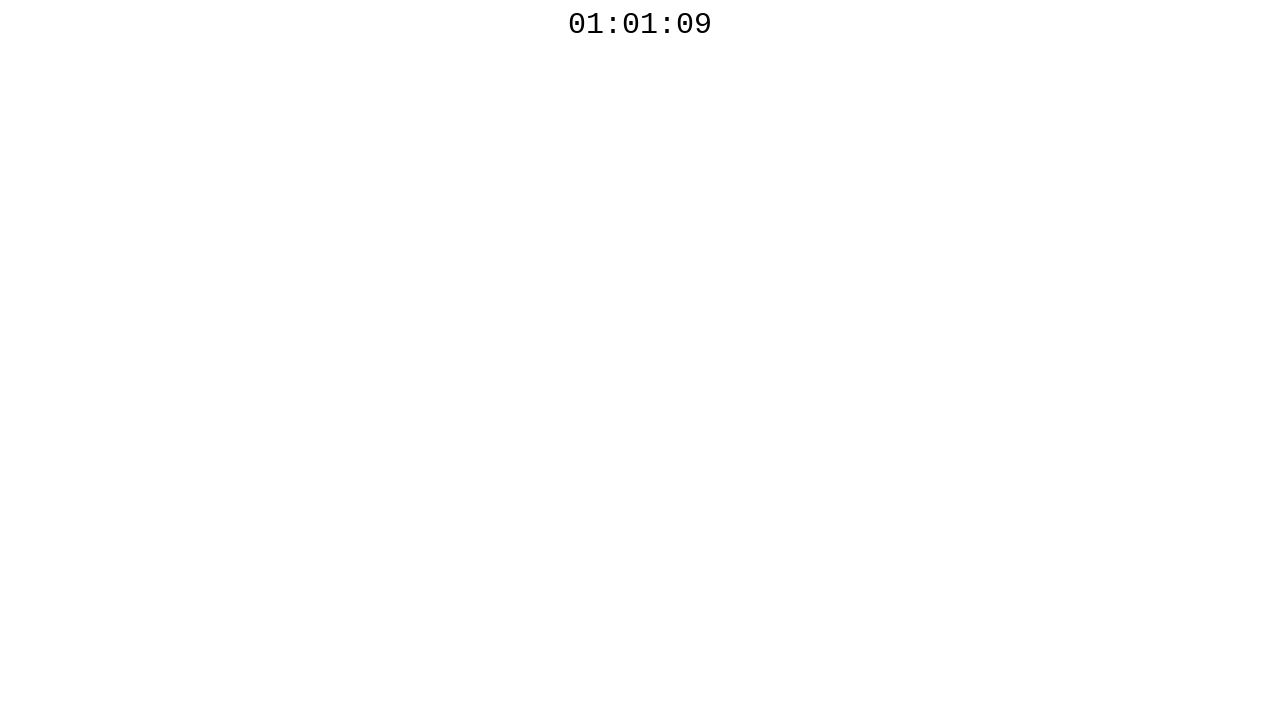

Retrieved countdown value: 01:01:09
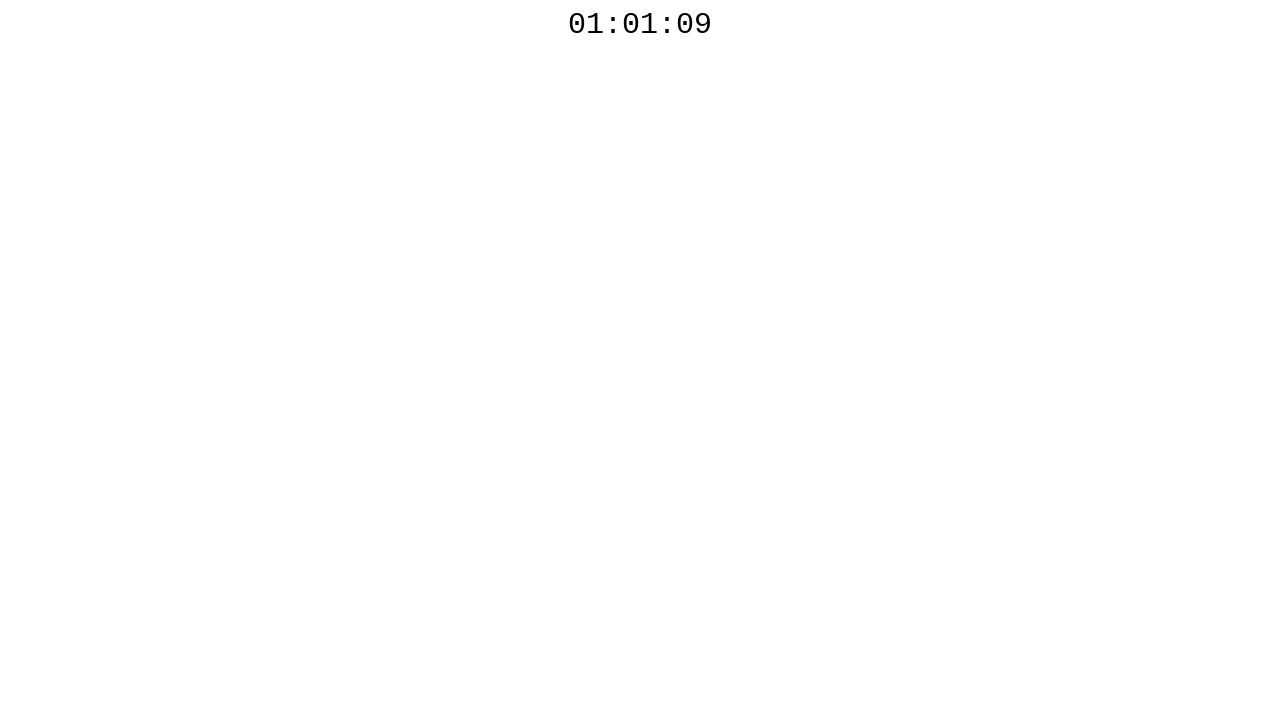

Waited 1 second before next countdown check
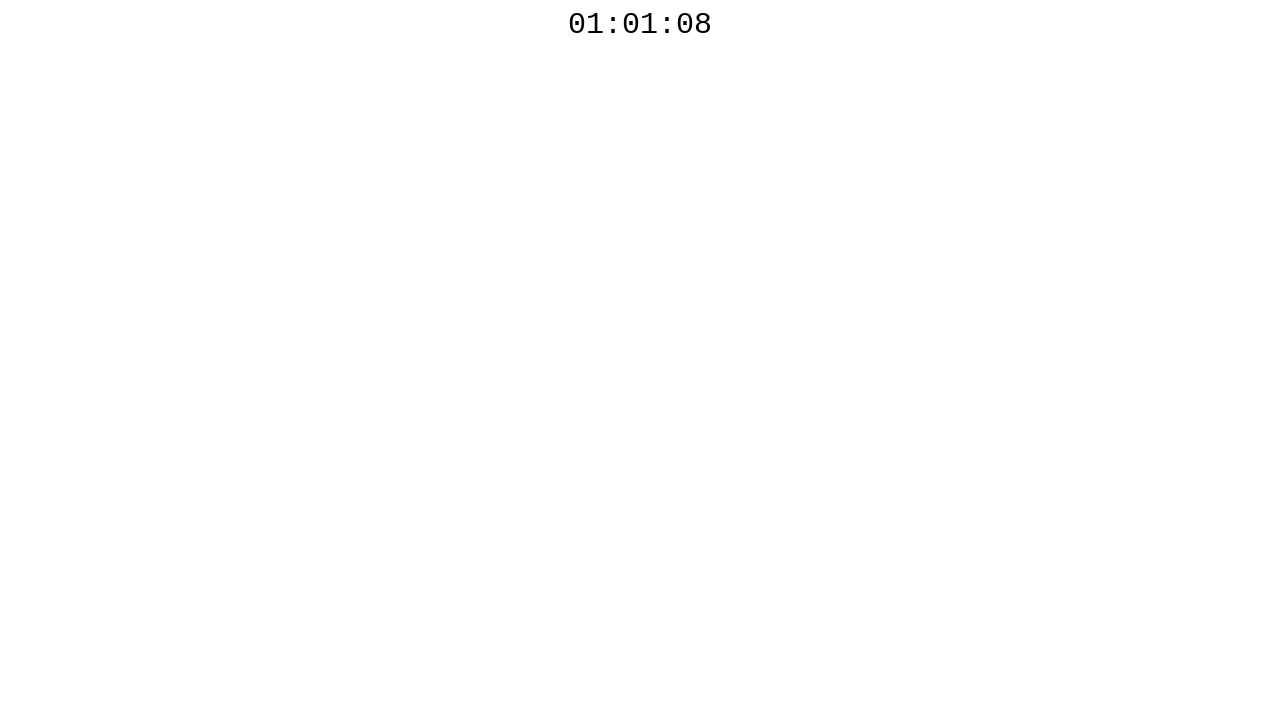

Retrieved countdown value: 01:01:08
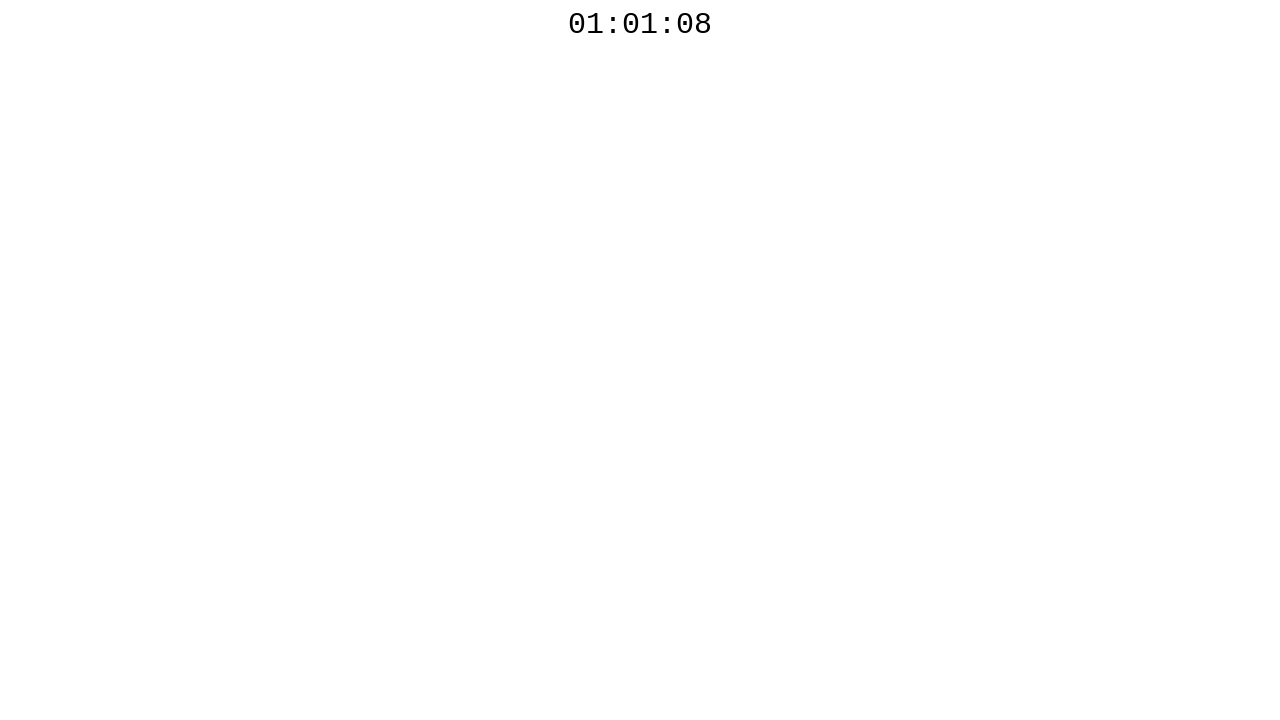

Waited 1 second before next countdown check
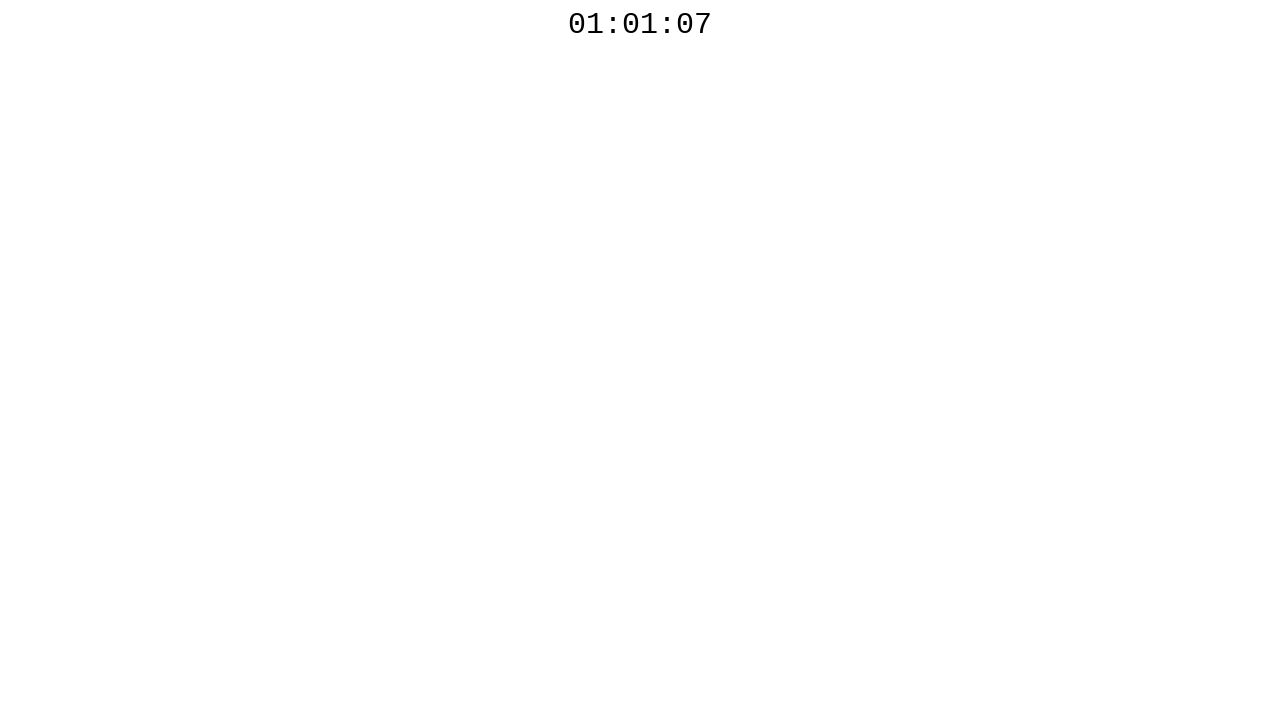

Retrieved countdown value: 01:01:07
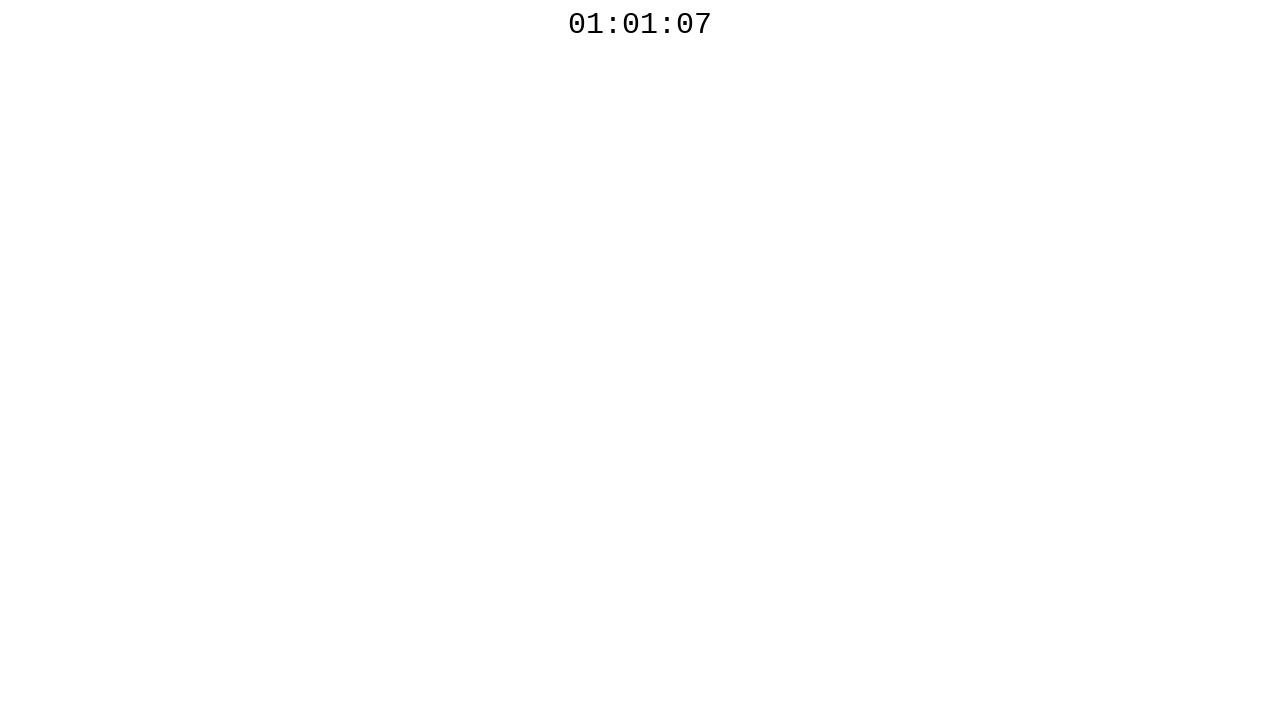

Waited 1 second before next countdown check
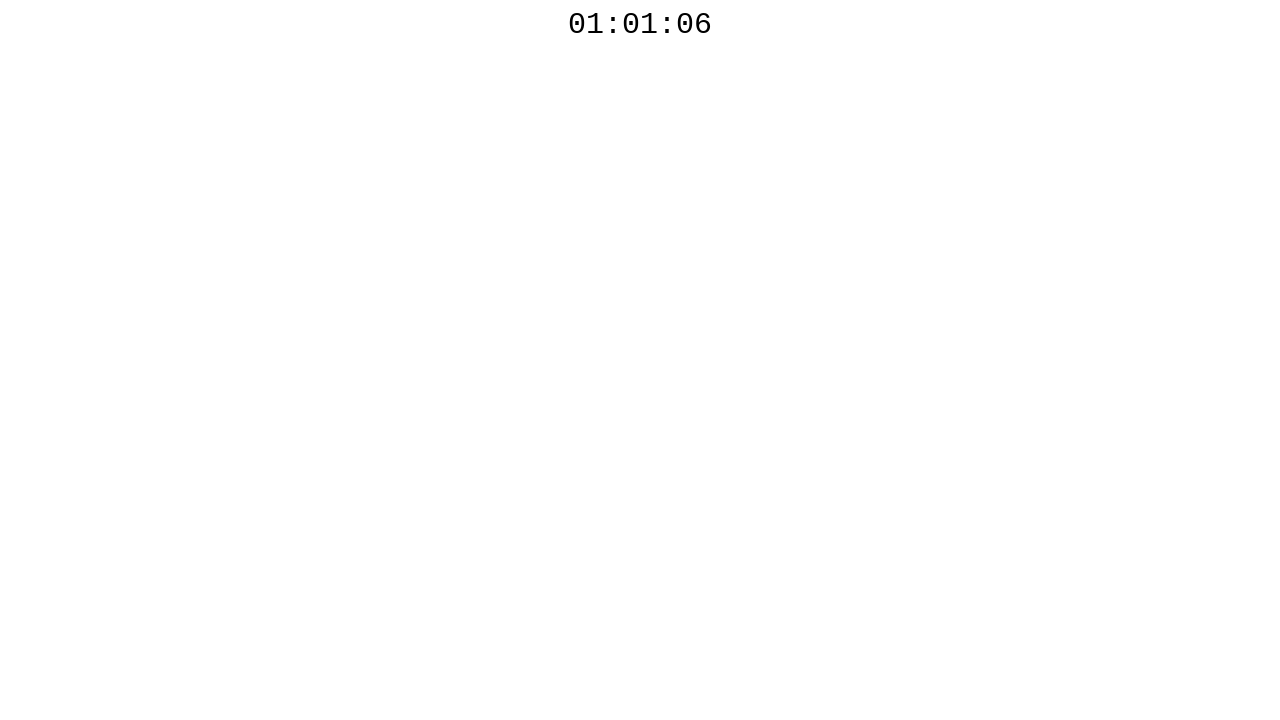

Retrieved countdown value: 01:01:06
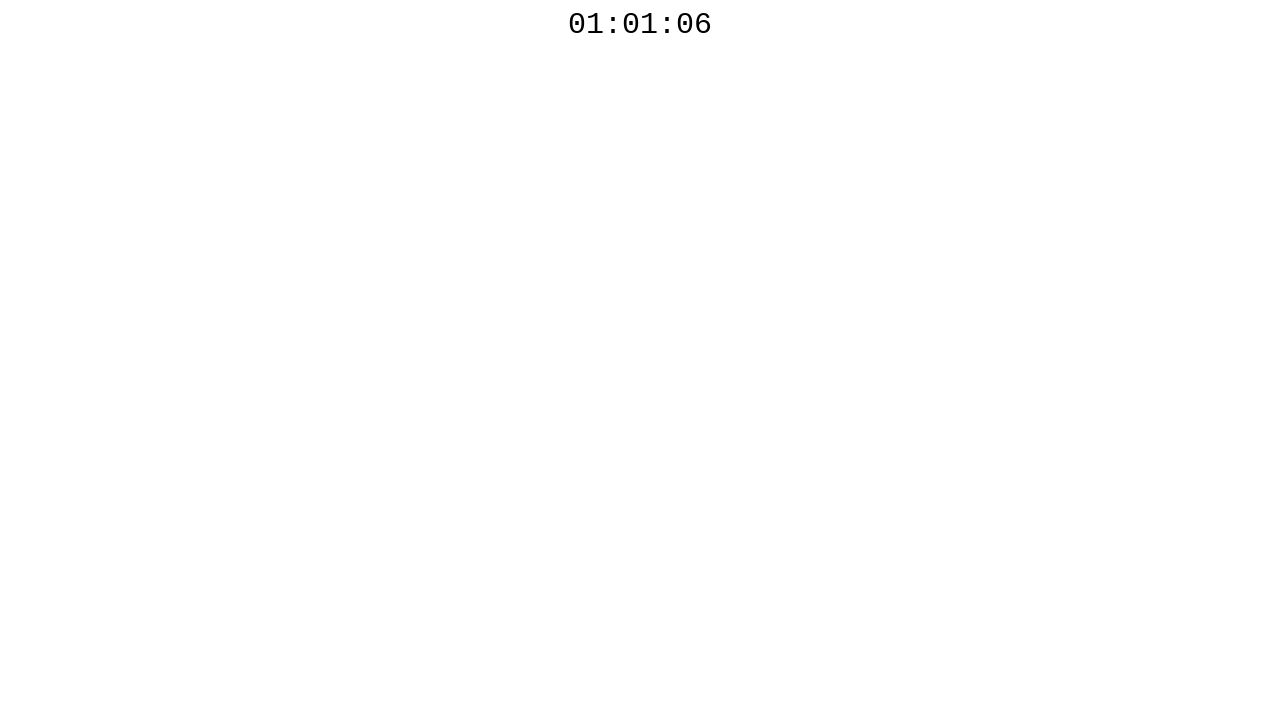

Waited 1 second before next countdown check
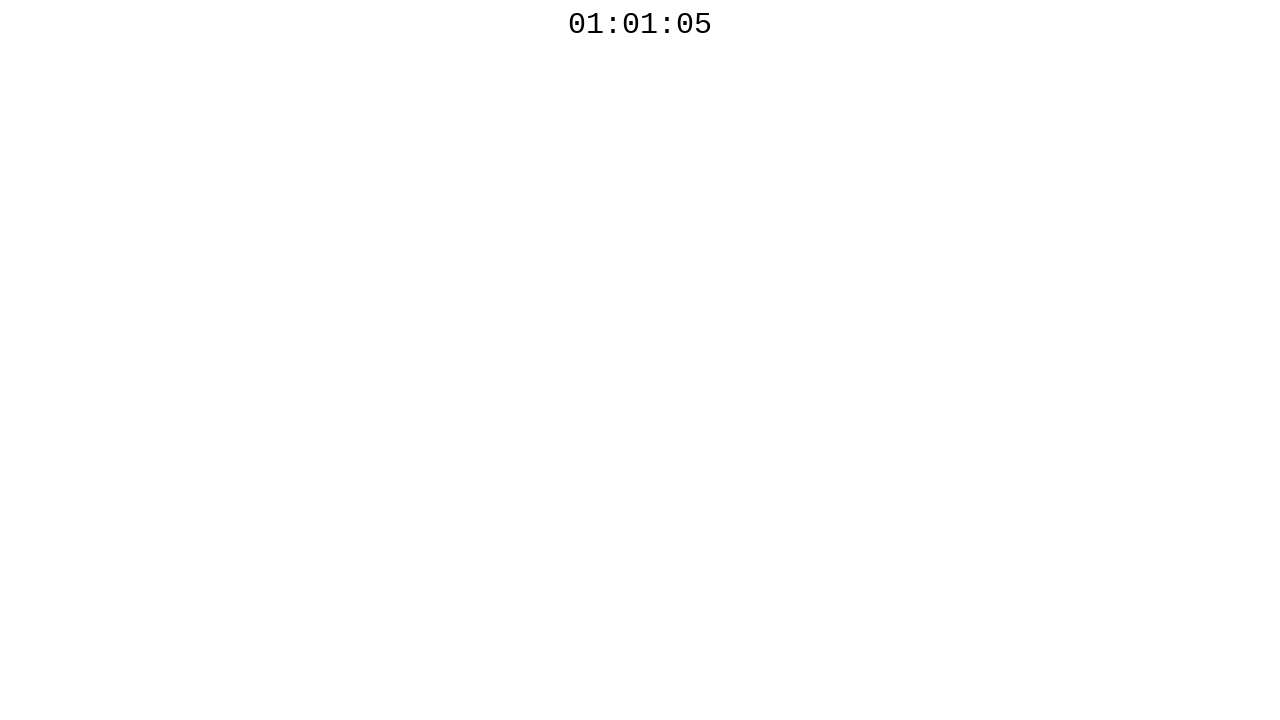

Retrieved countdown value: 01:01:04
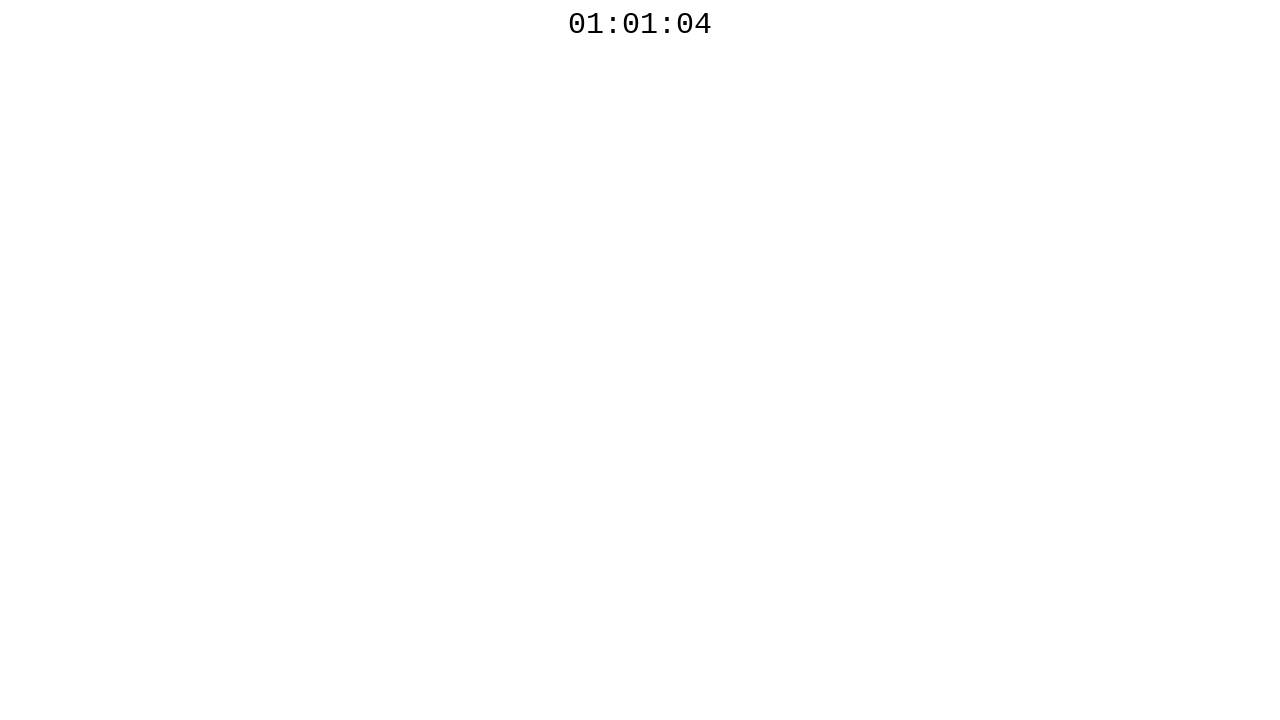

Waited 1 second before next countdown check
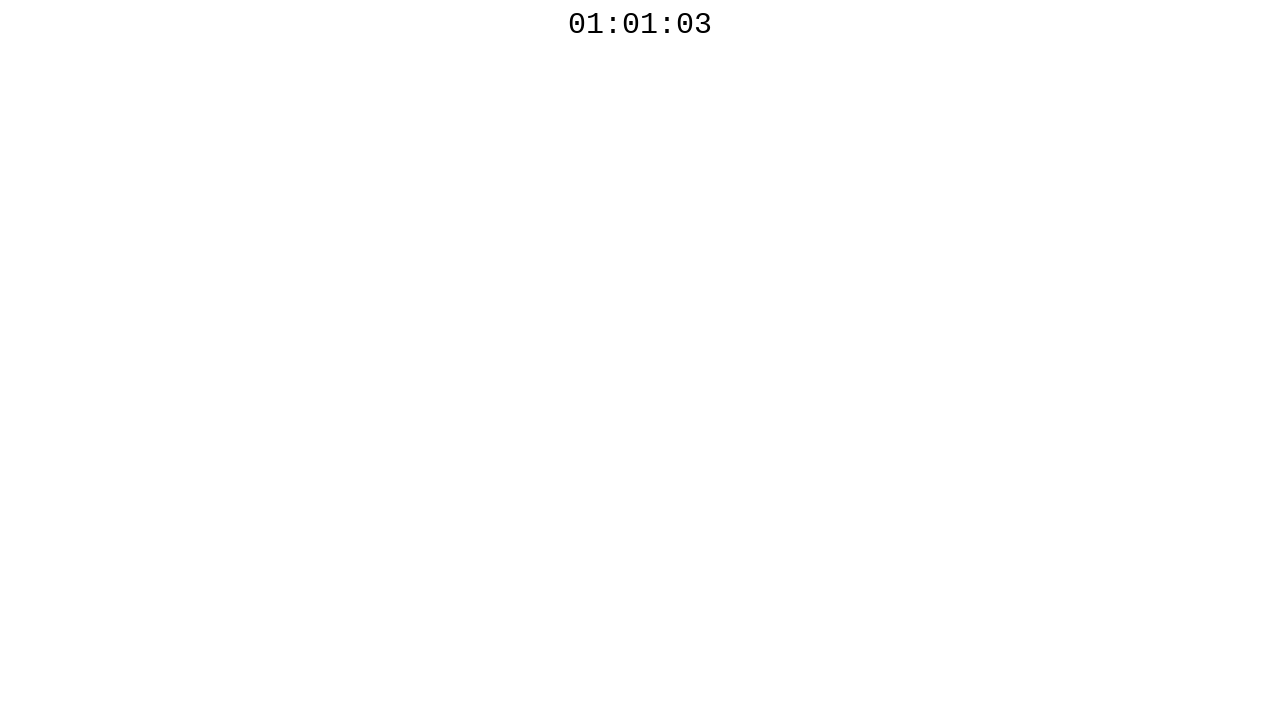

Retrieved countdown value: 01:01:03
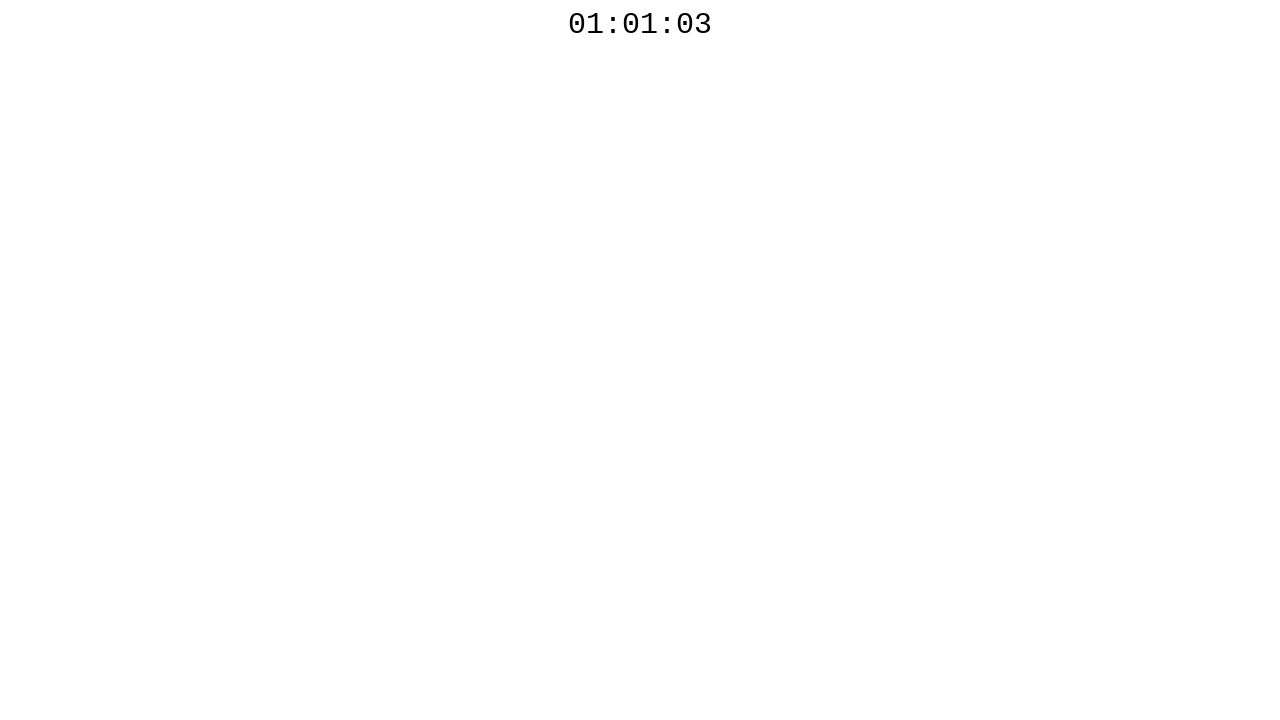

Waited 1 second before next countdown check
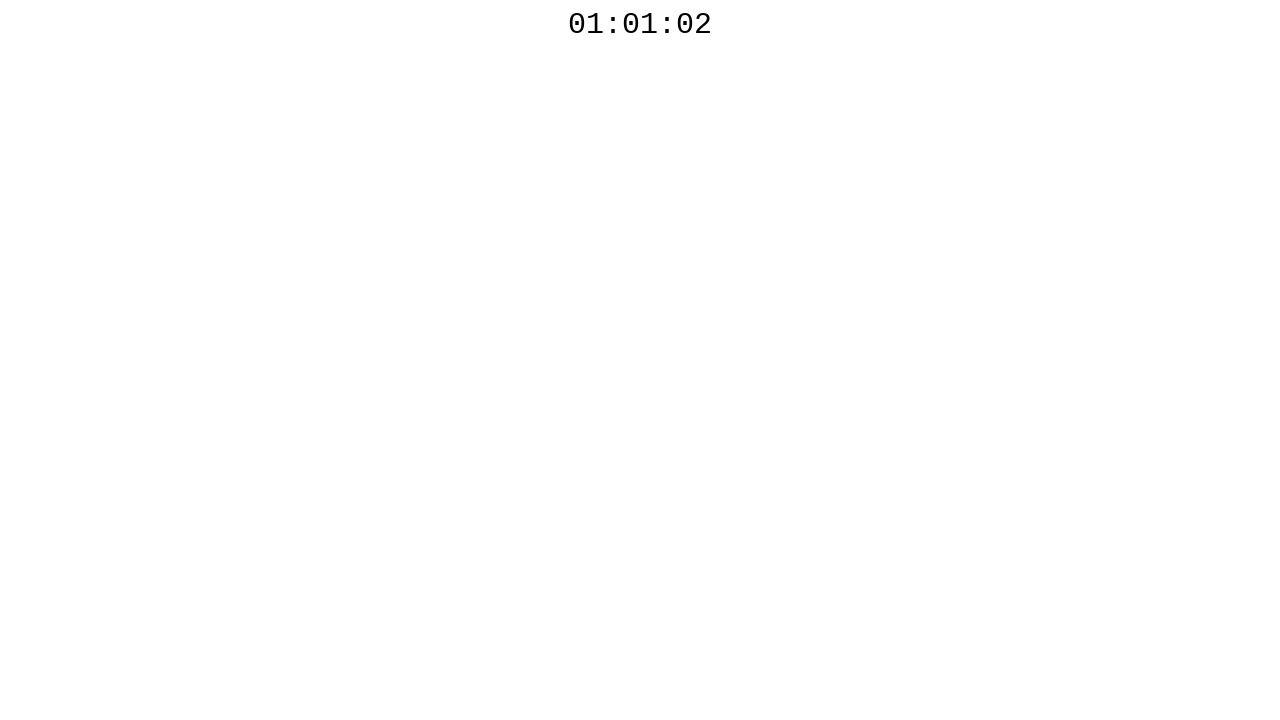

Retrieved countdown value: 01:01:02
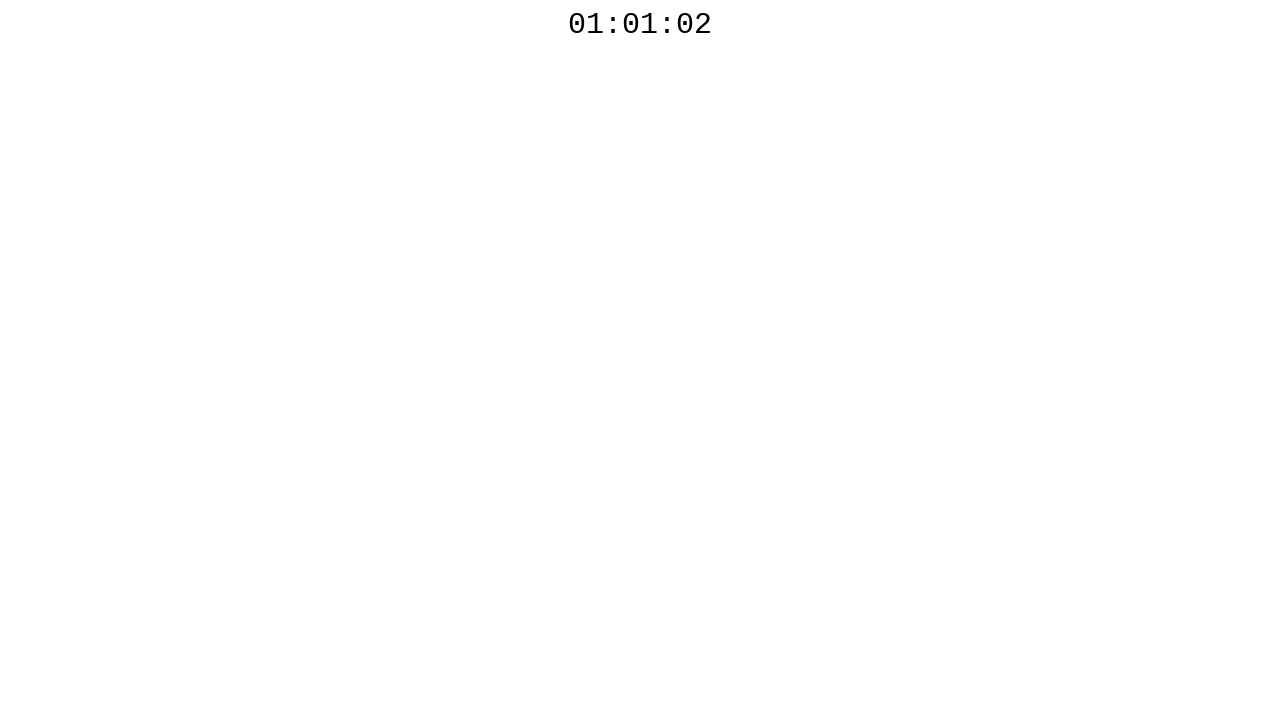

Countdown reached target value '02'
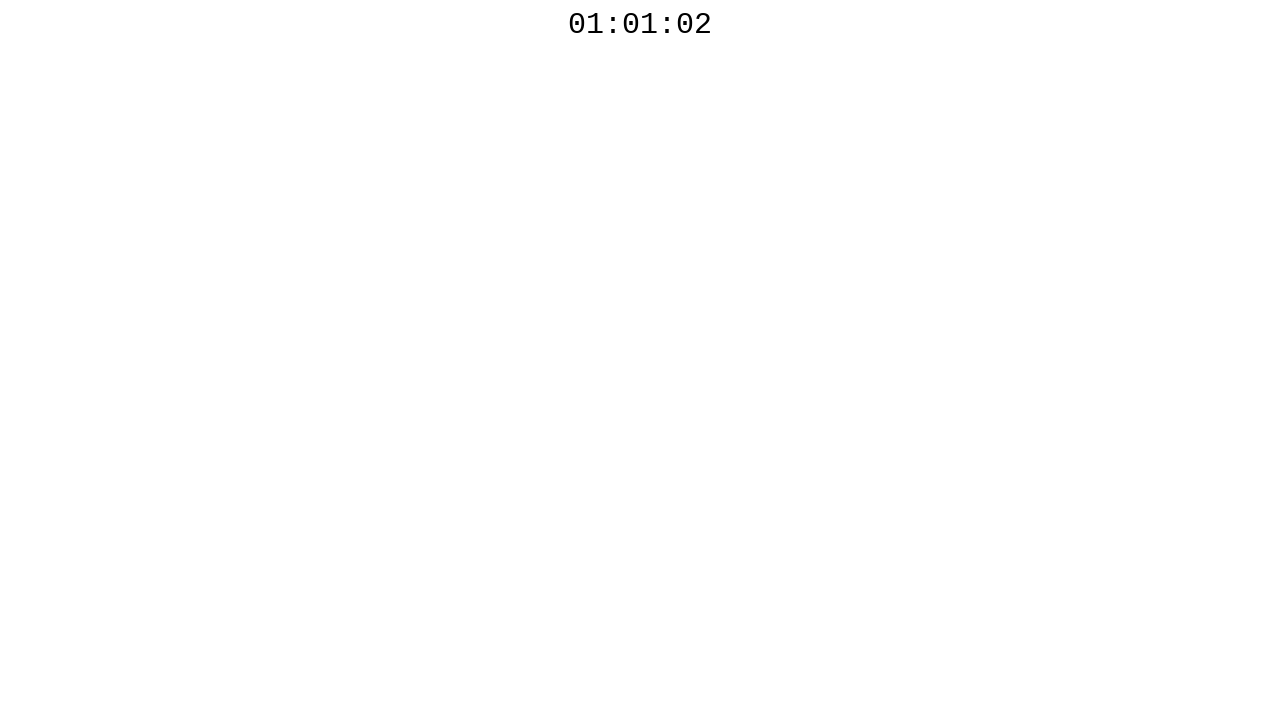

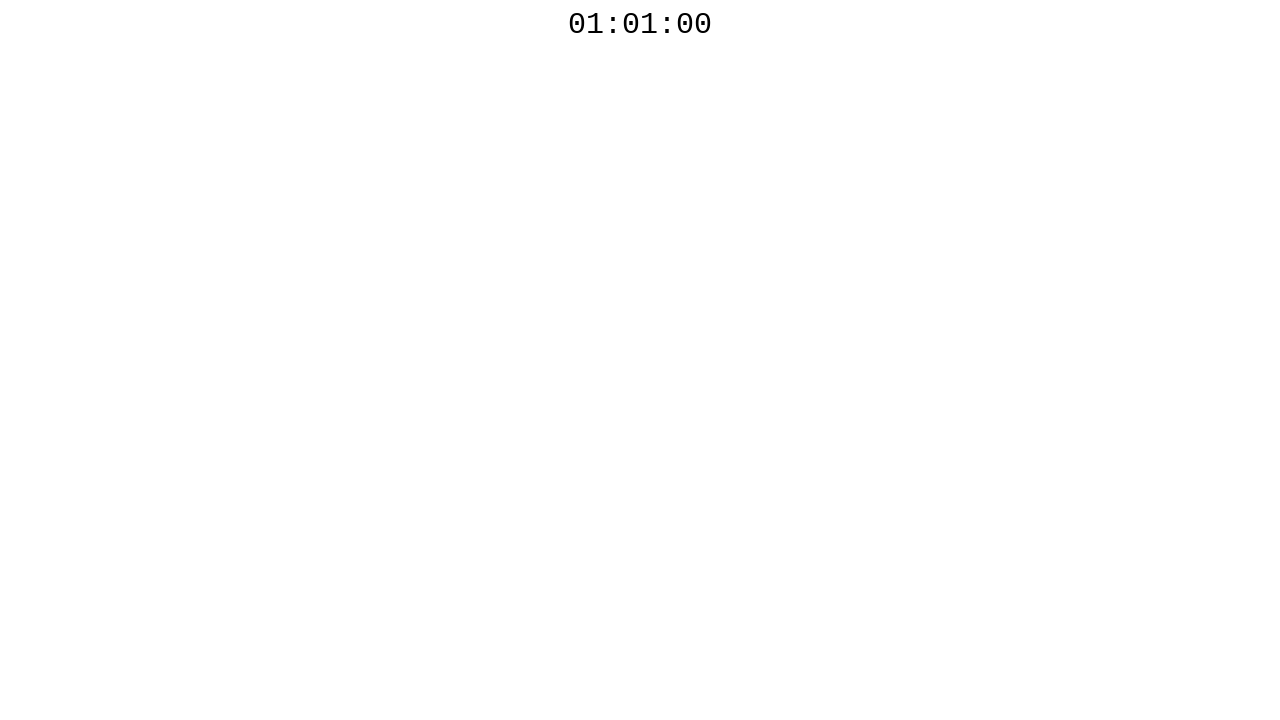